Tests checkbox functionality by checking the state of two checkboxes and clicking them to ensure both are selected

Starting URL: https://the-internet.herokuapp.com/checkboxes

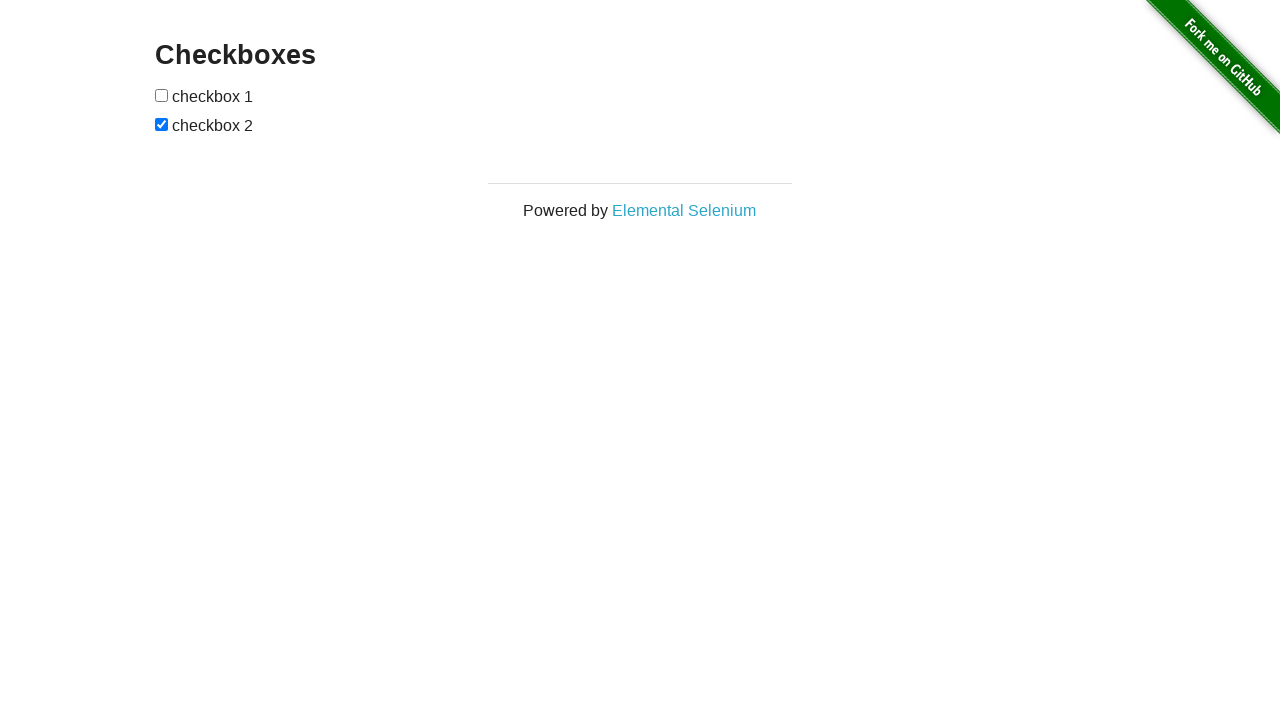

Navigated to checkboxes test page
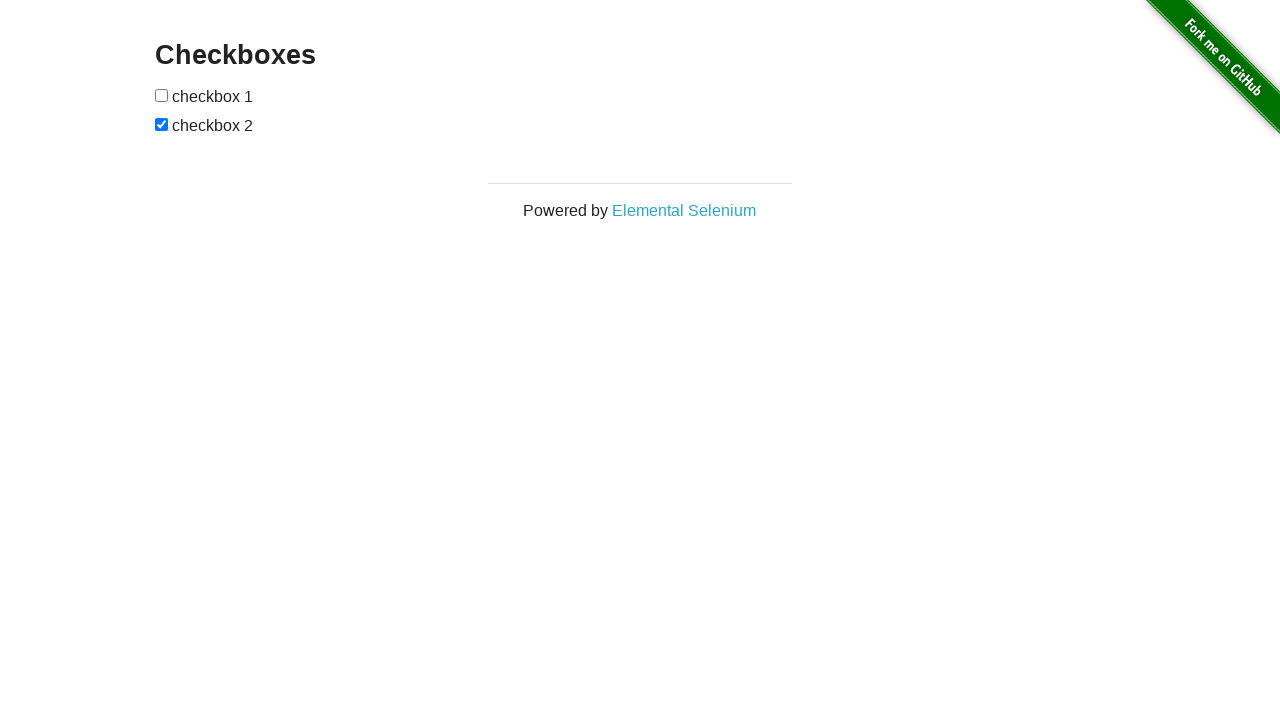

Located first checkbox element
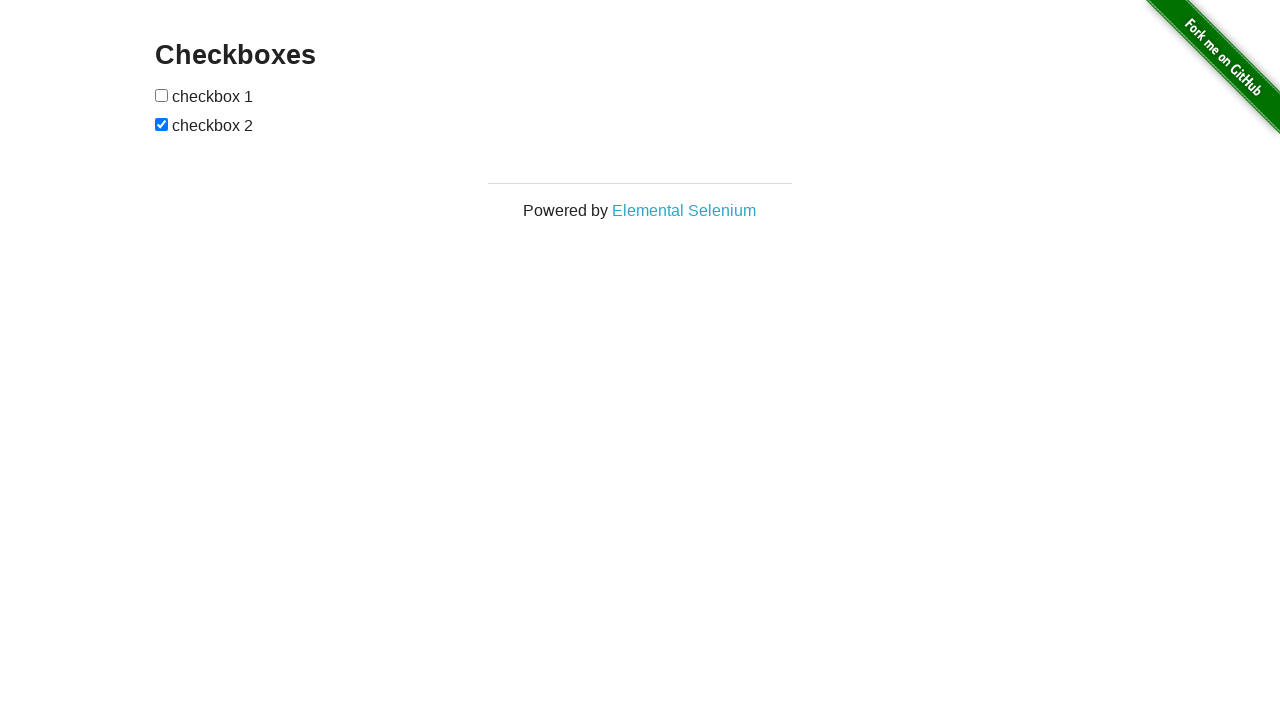

Located second checkbox element
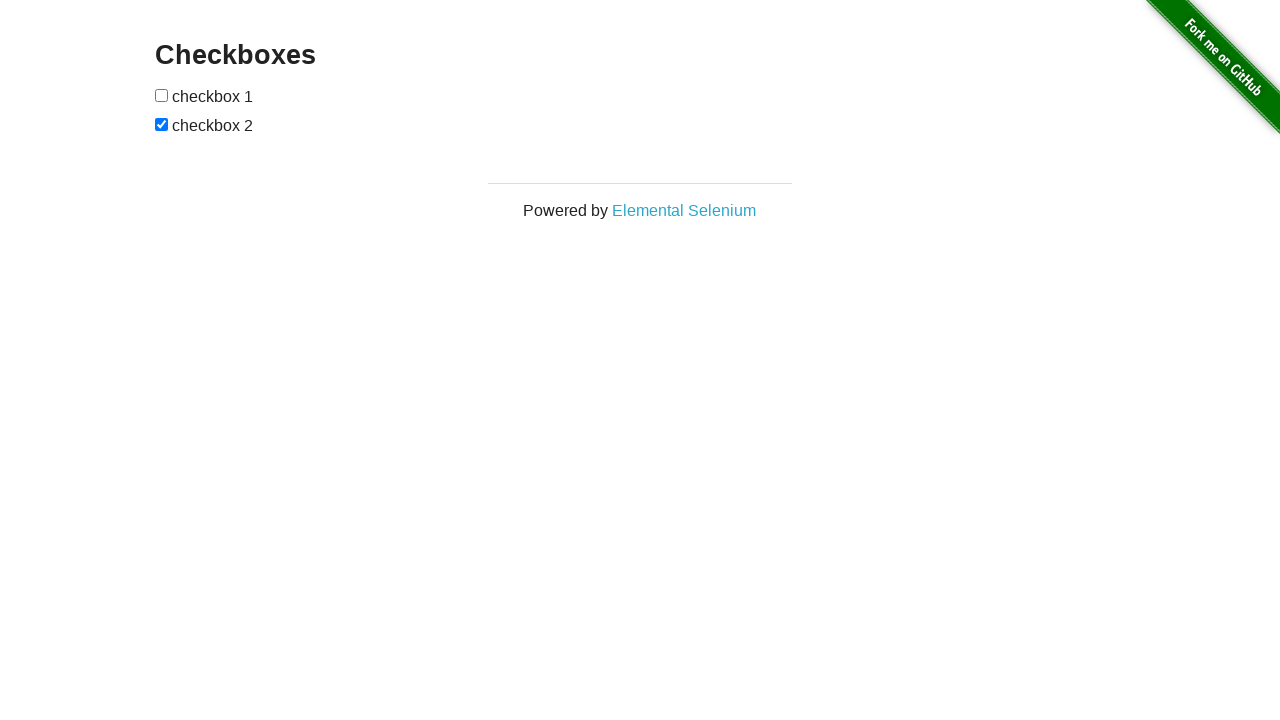

Checked first checkbox state
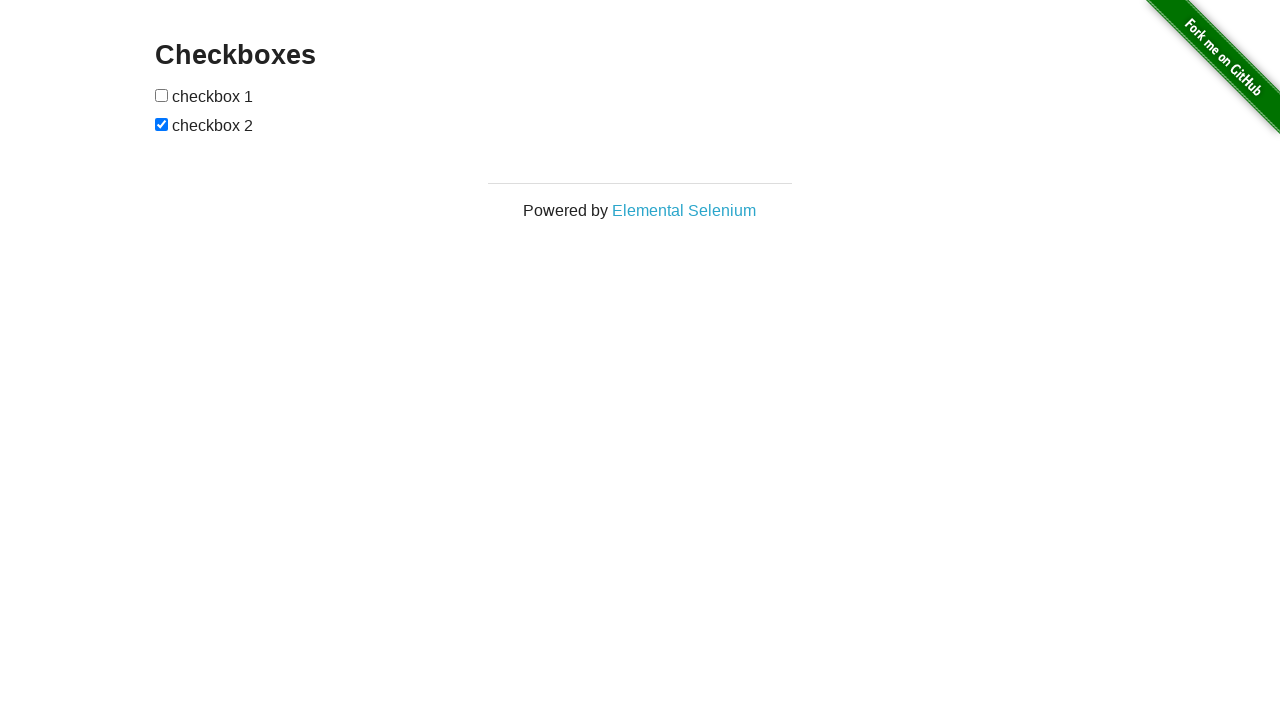

Clicked first checkbox to select it at (162, 95) on xpath=//input[@type='checkbox'] >> nth=0
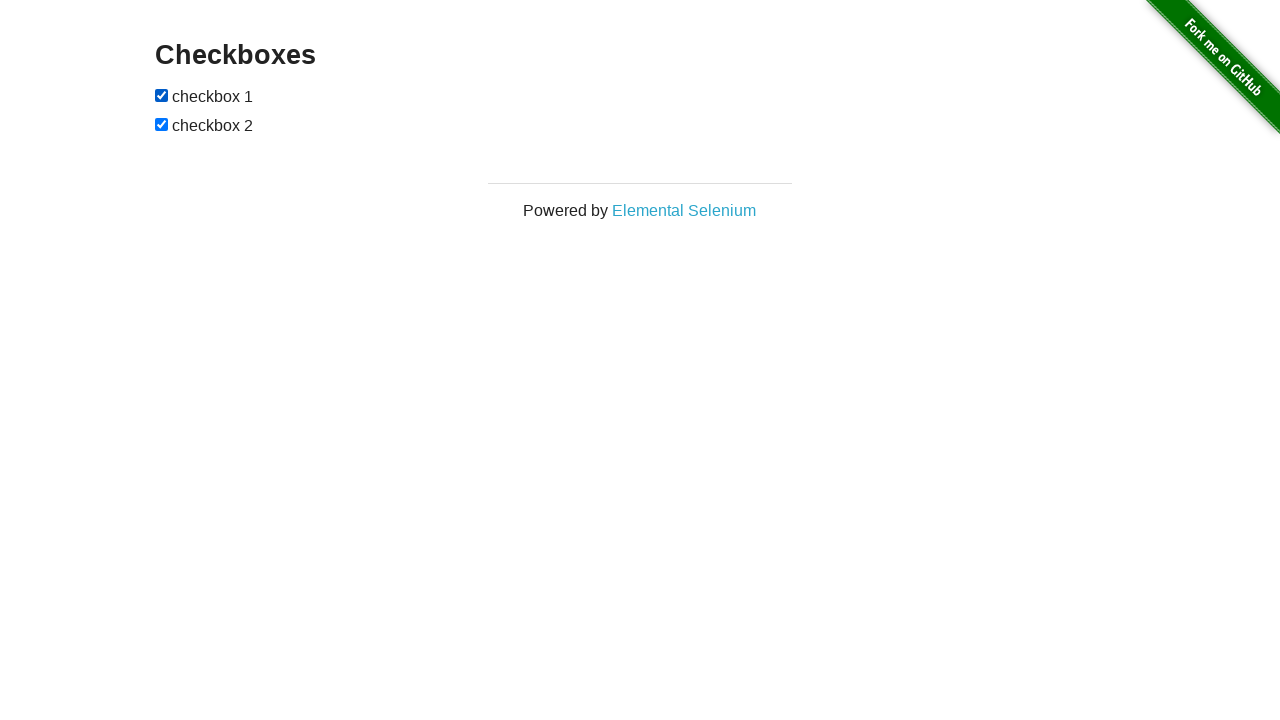

Second checkbox was already selected
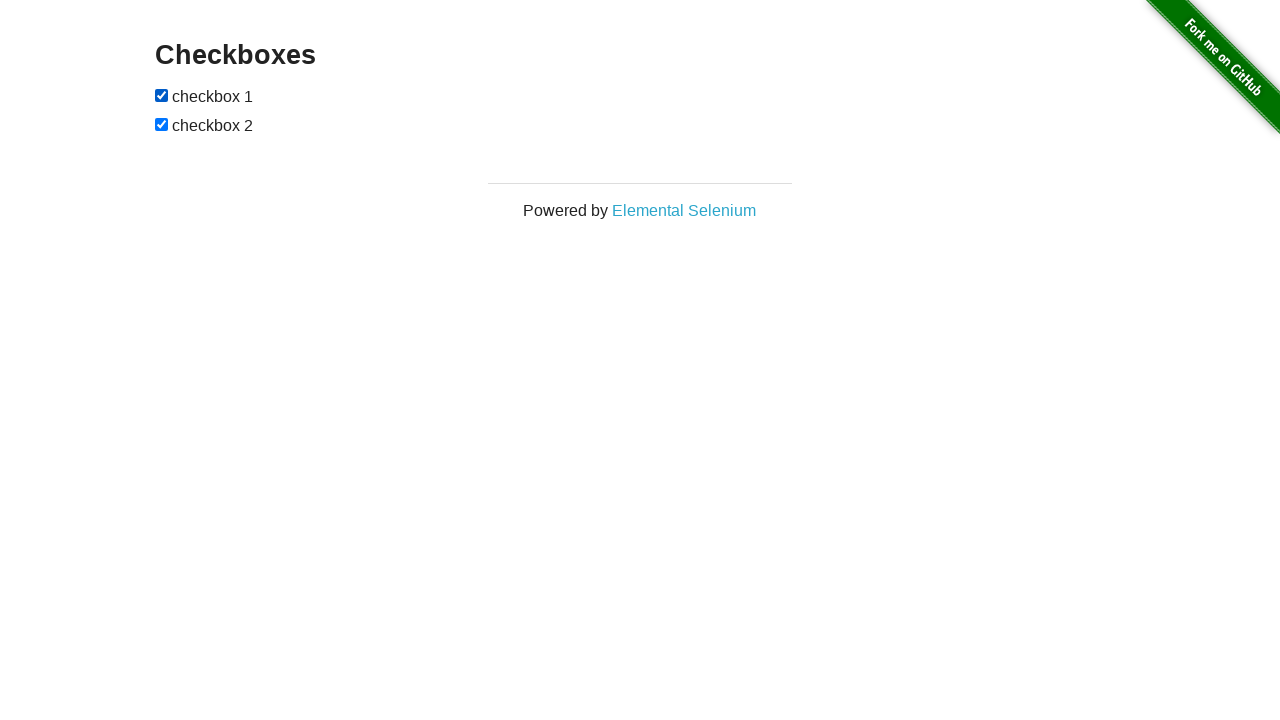

Verified both checkboxes are selected
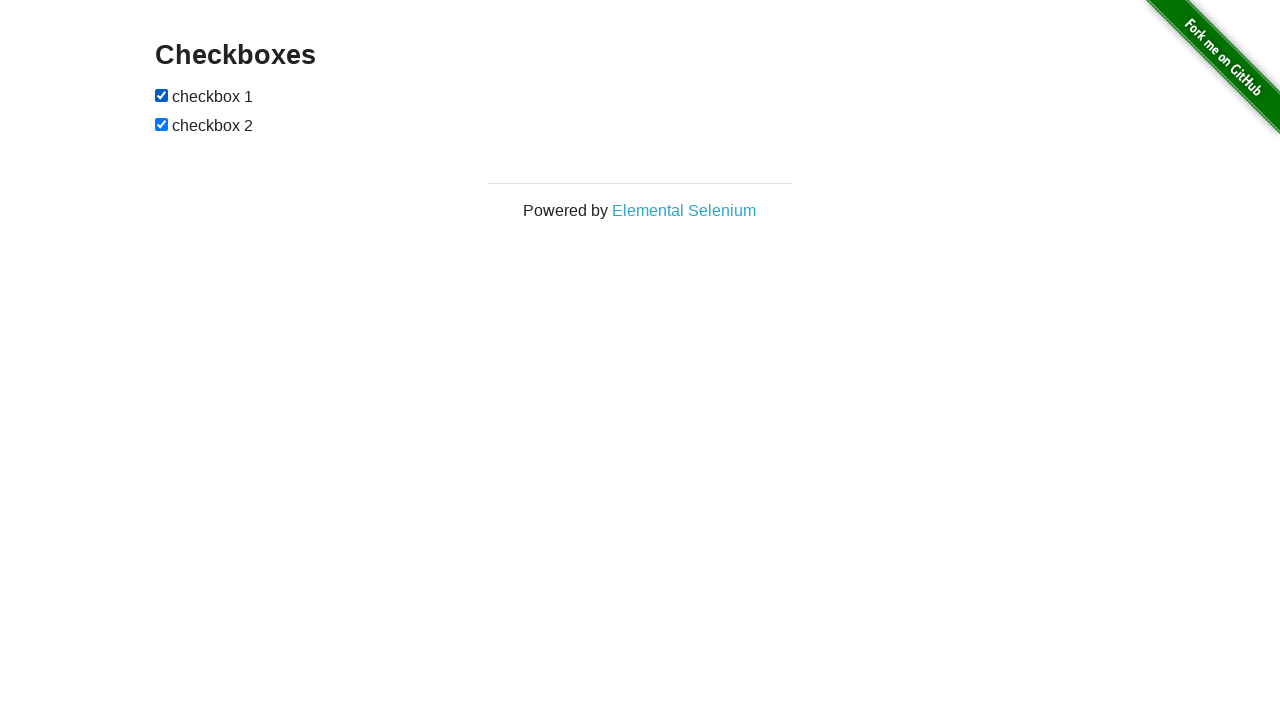

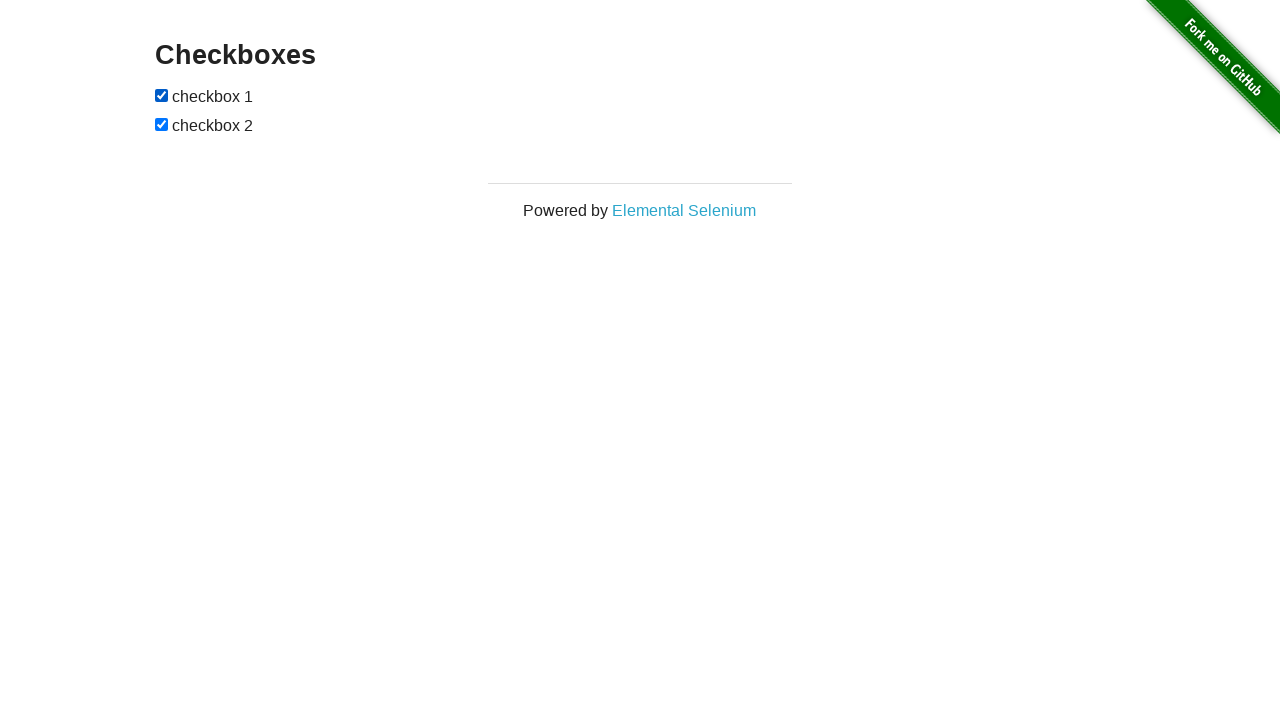